Fills out a registration form with randomly generated user information including personal details, contact information, and job preferences

Starting URL: https://loopcamp.vercel.app/registration_form.html

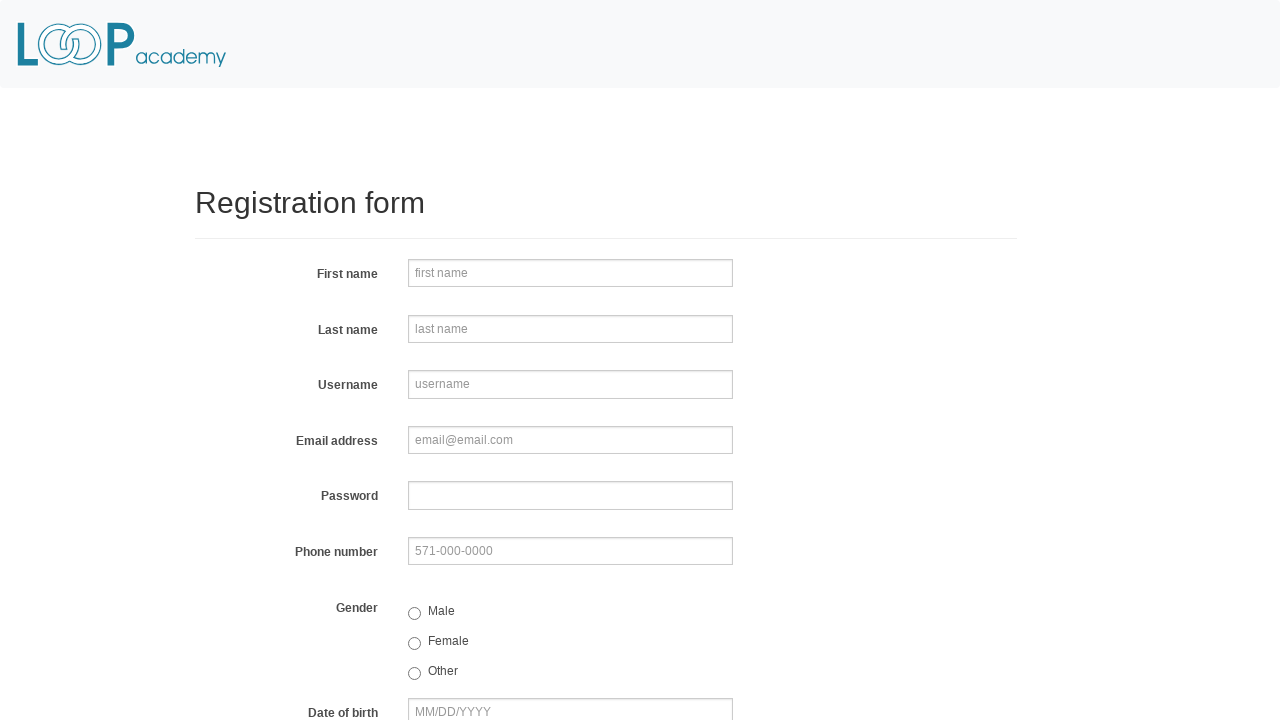

Filled first name field with 'Sarah' on input[name='firstname']
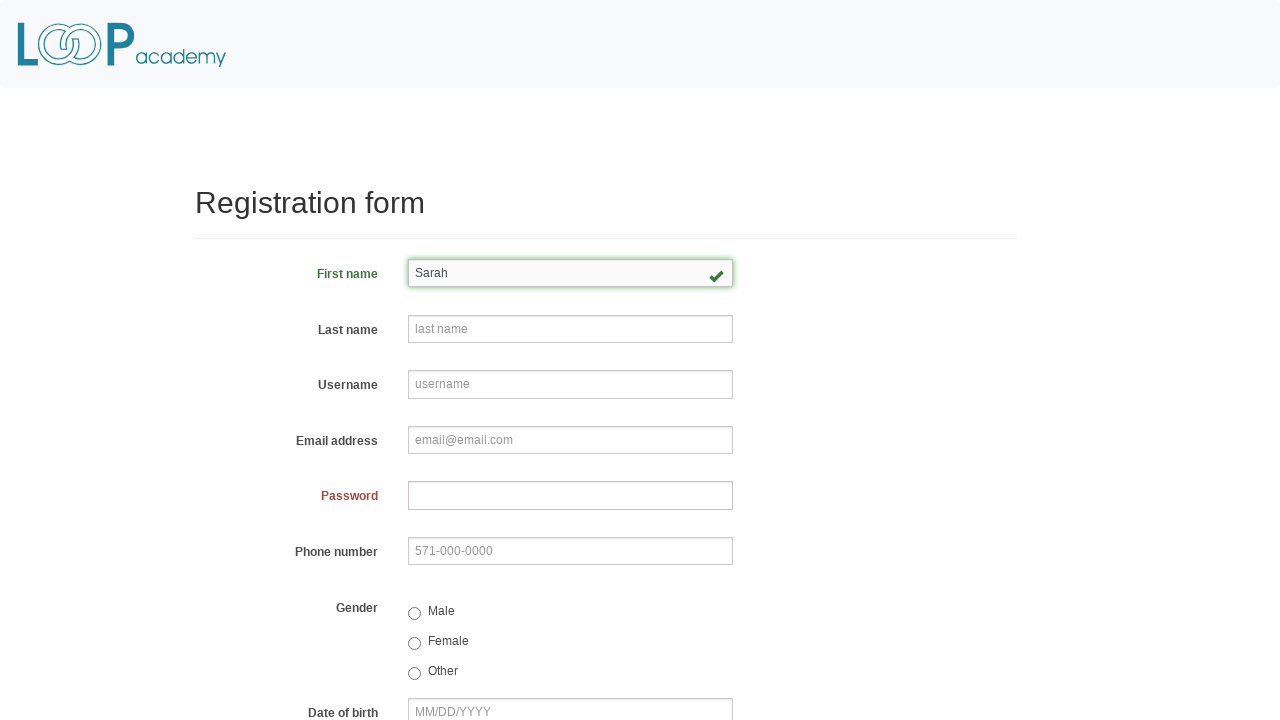

Filled last name field with 'Johnson' on input[name='lastname']
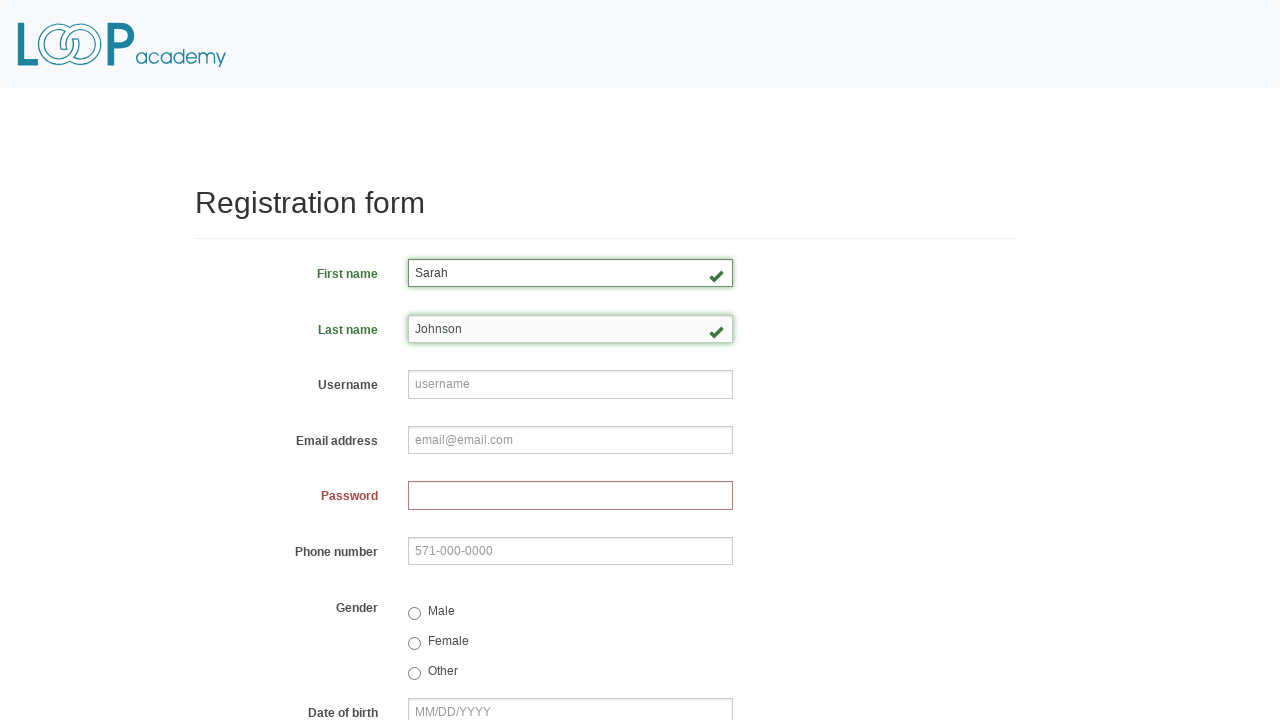

Filled username field with 'sjohnson847' on input[name='username']
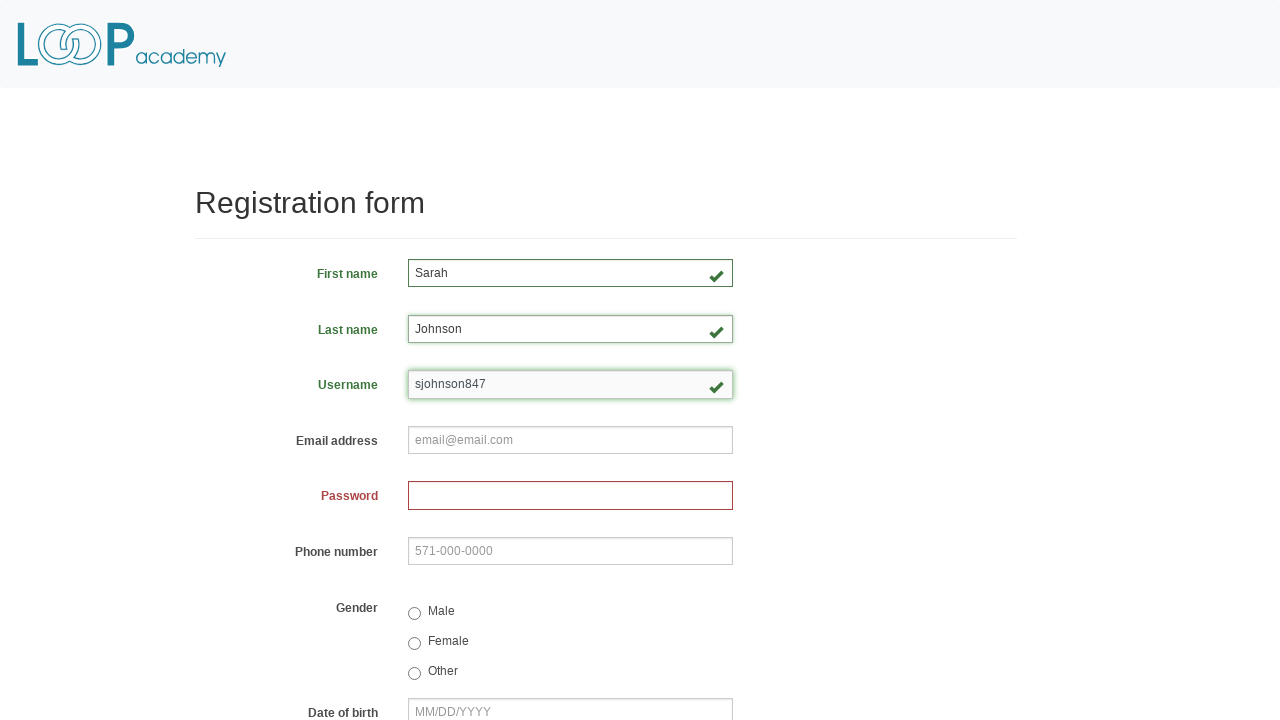

Filled email field with 'sarah.johnson@example.com' on input[name='email']
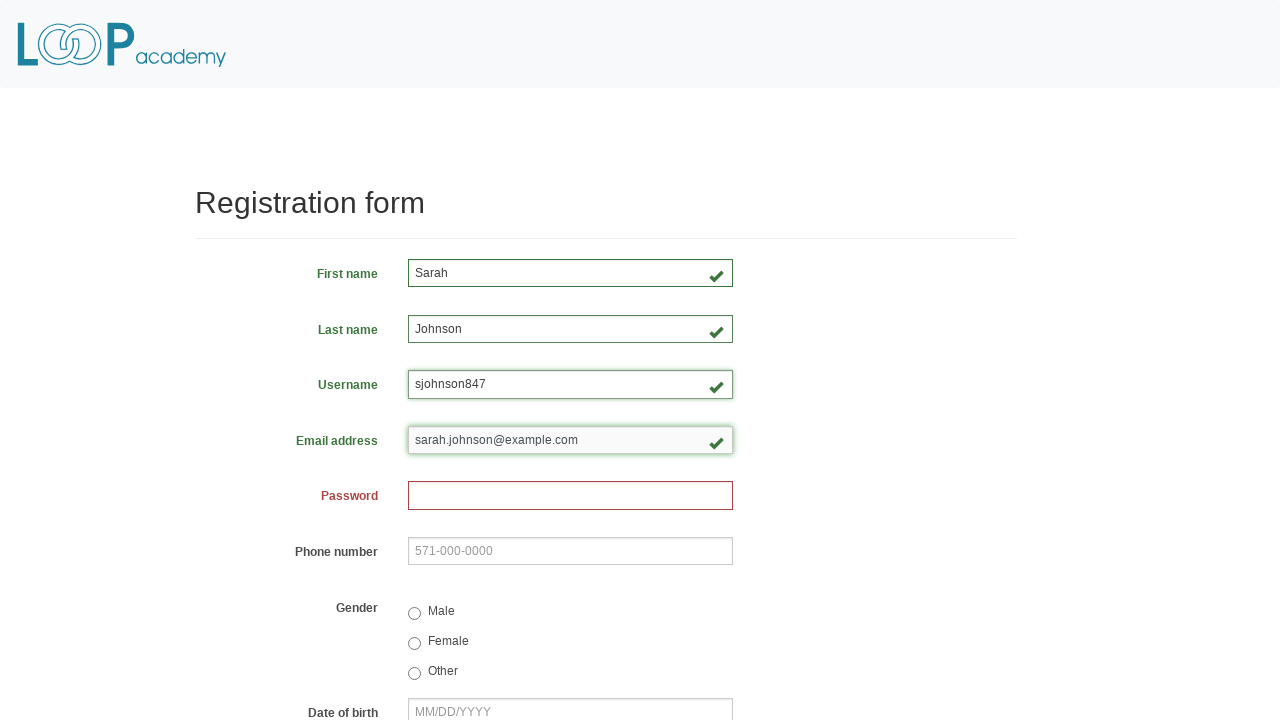

Filled password field with 'SecurePass123!' on input[name='password']
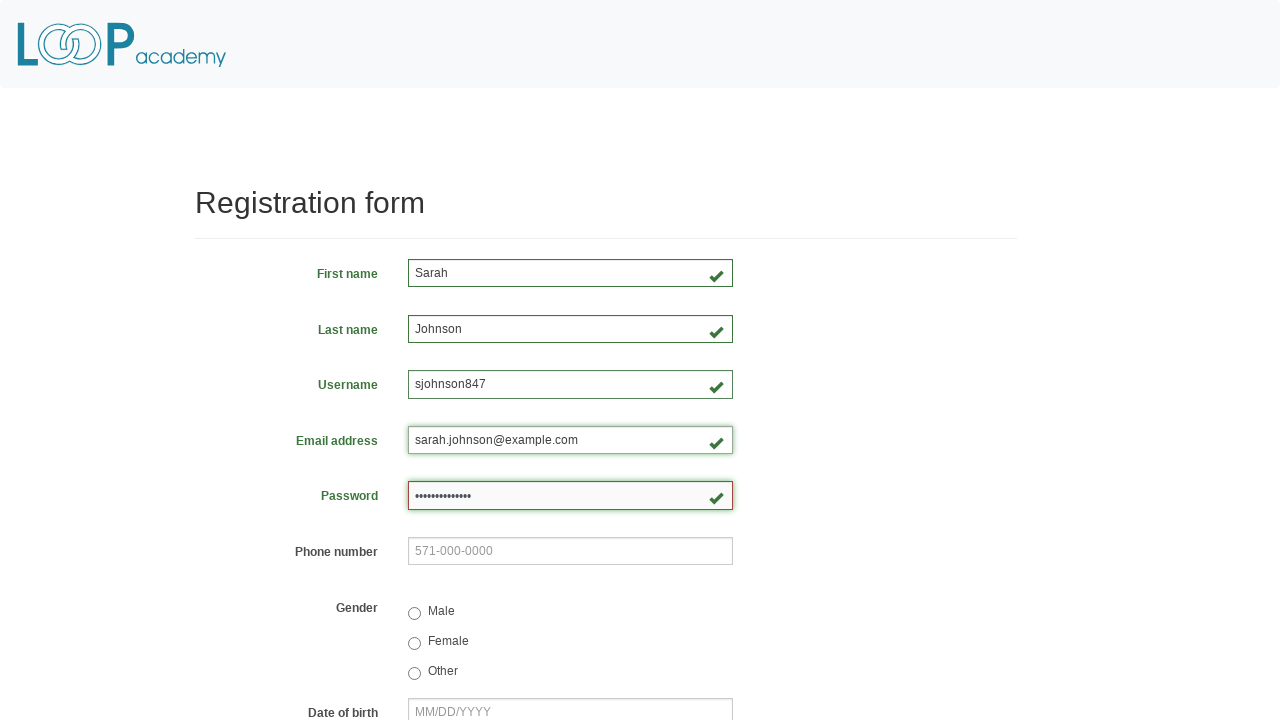

Filled phone number field with '555-123-4567' on input[name='phone']
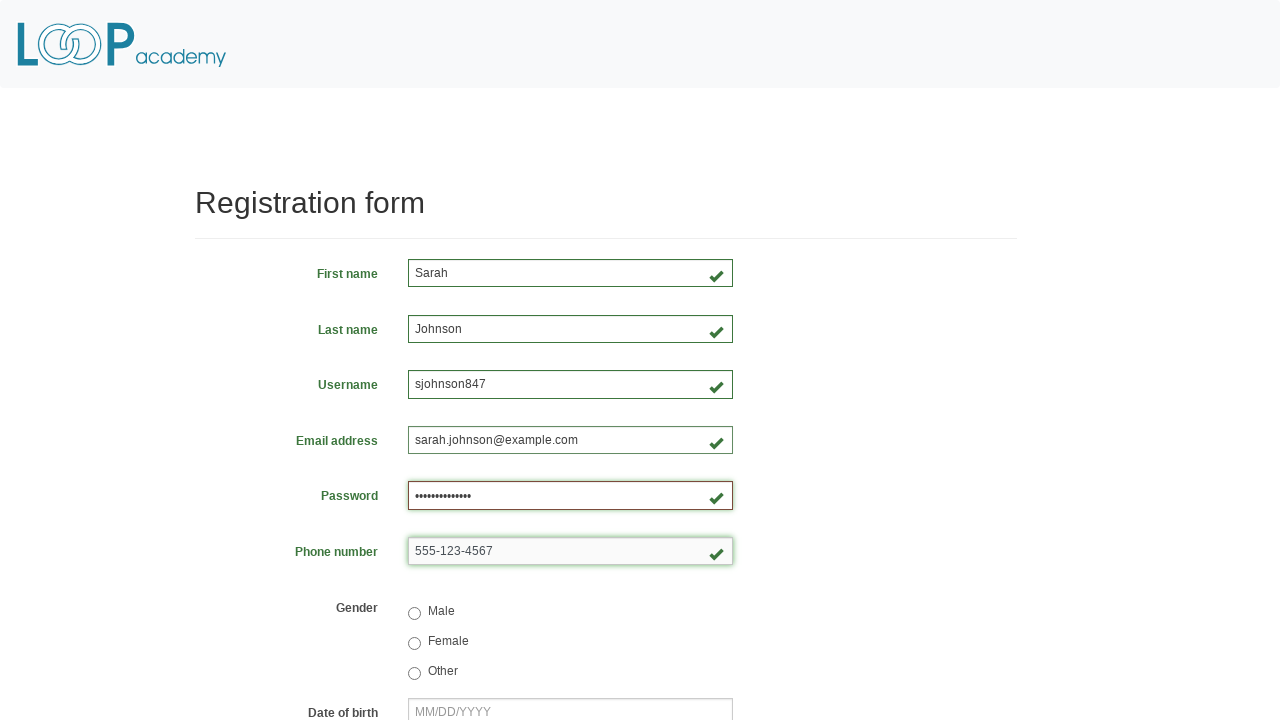

Selected 'female' gender radio button at (414, 643) on input[value='female']
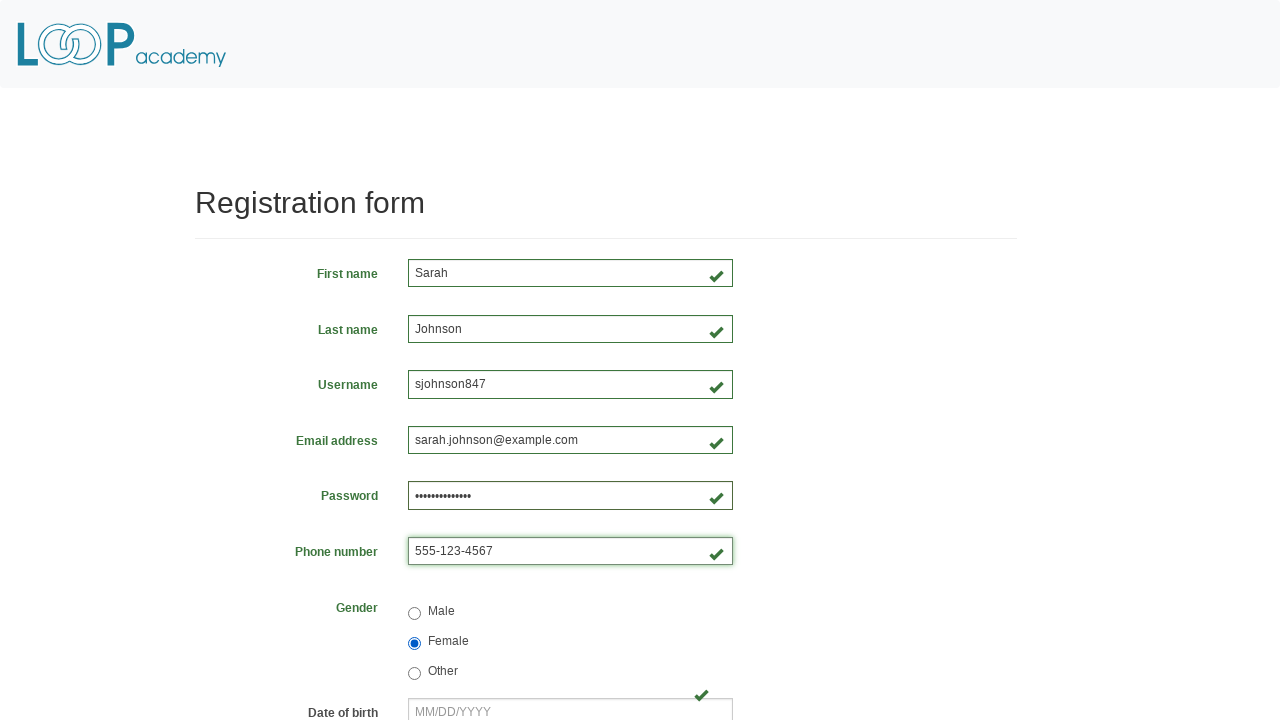

Filled date of birth field with '03/15/1992' on input[name='birthday']
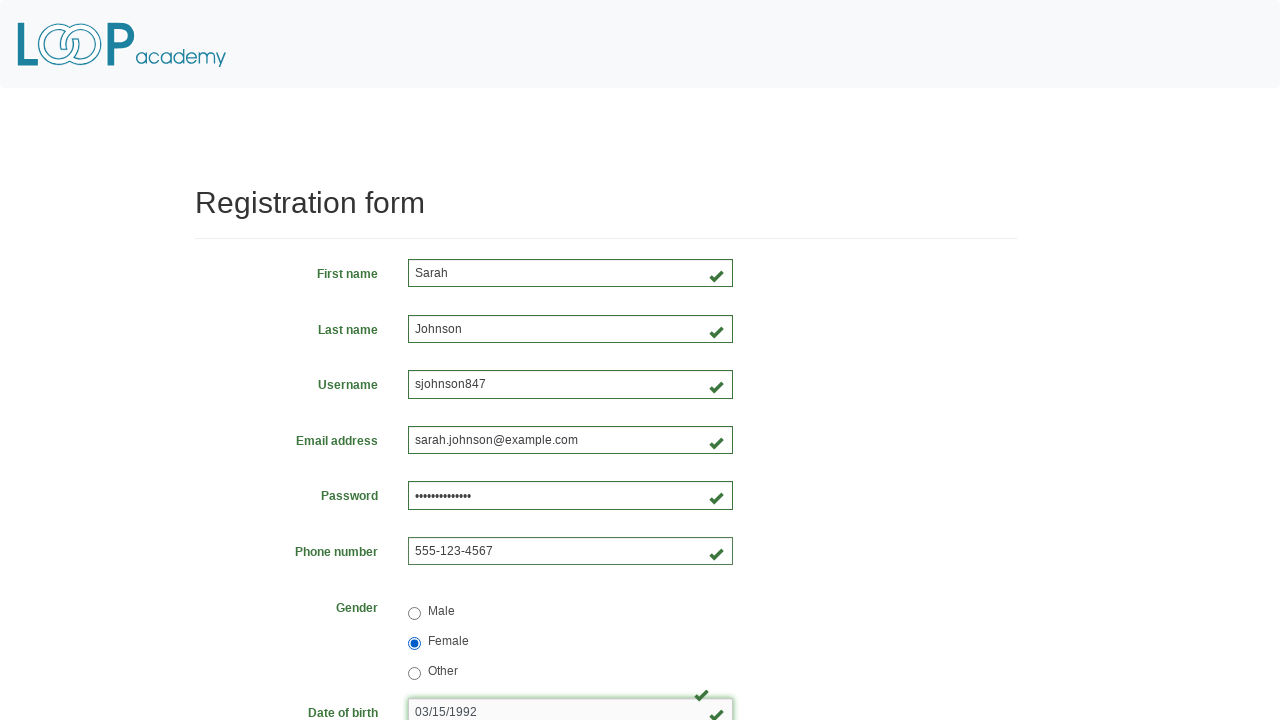

Selected department from dropdown at index 3 on select[name='department']
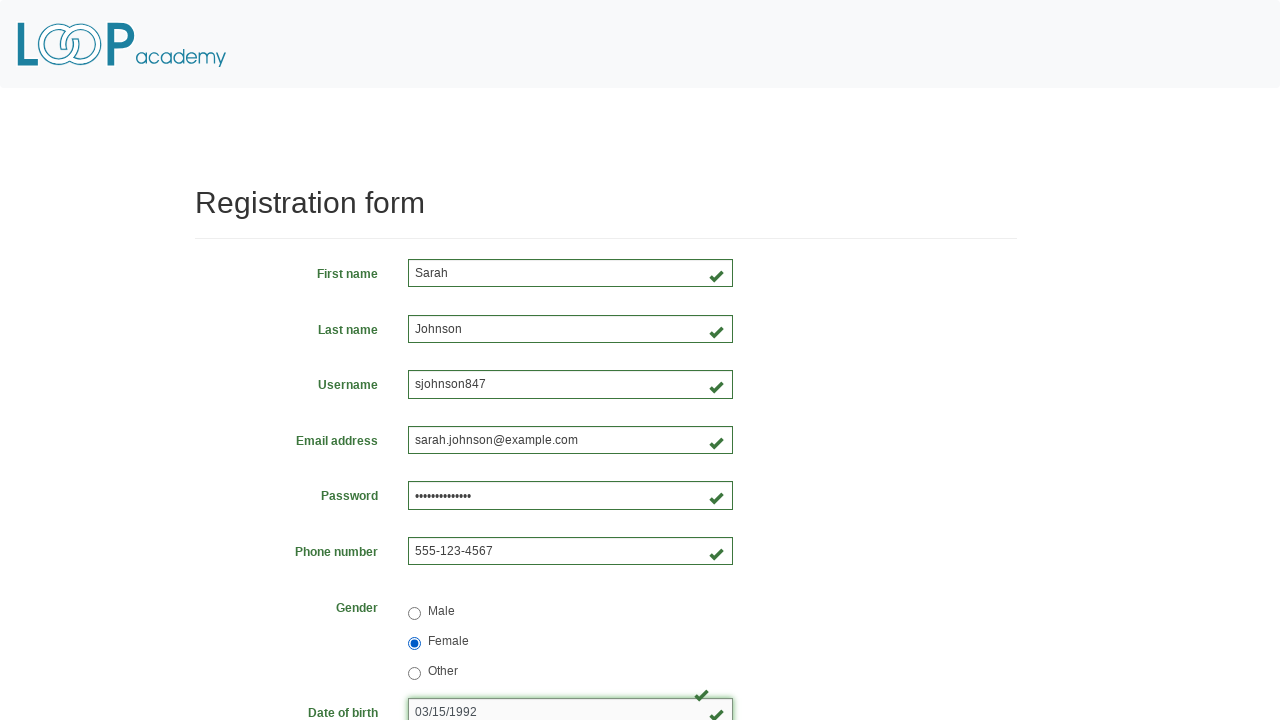

Selected 'SDET' job title from dropdown on select[name='job_title']
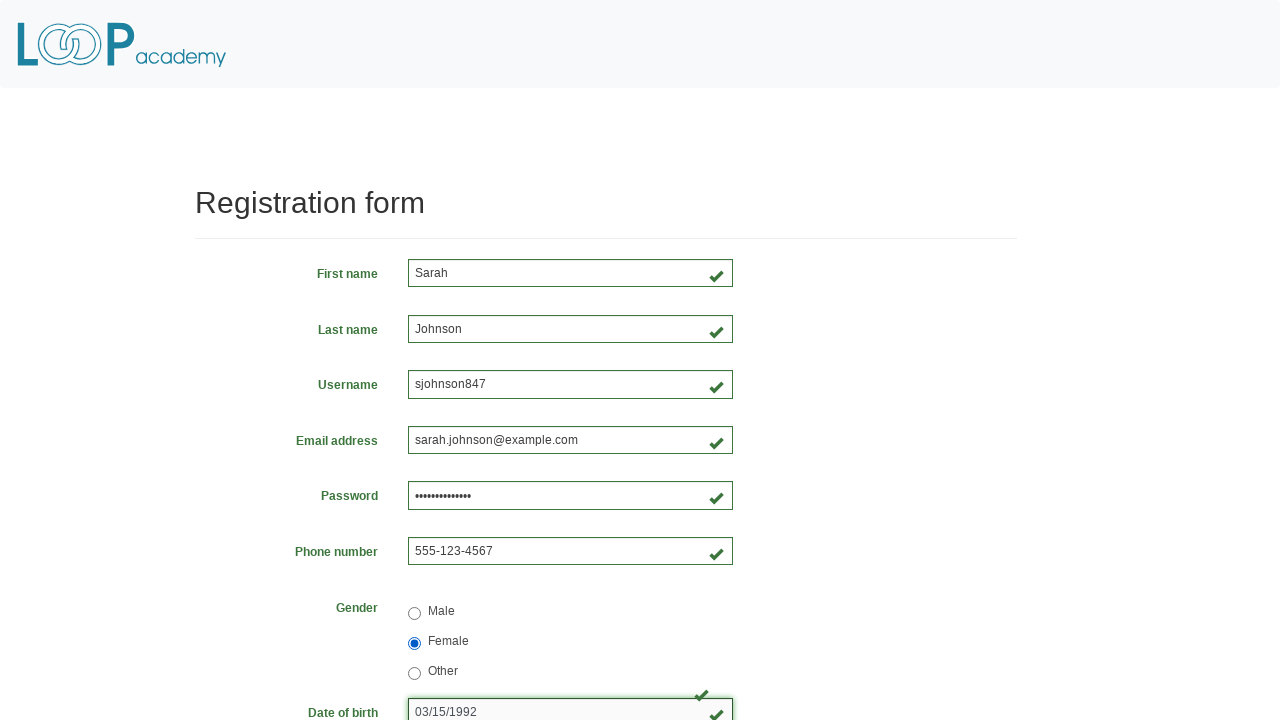

Clicked programming language checkbox at (488, 468) on label[for='inlineCheckbox2']
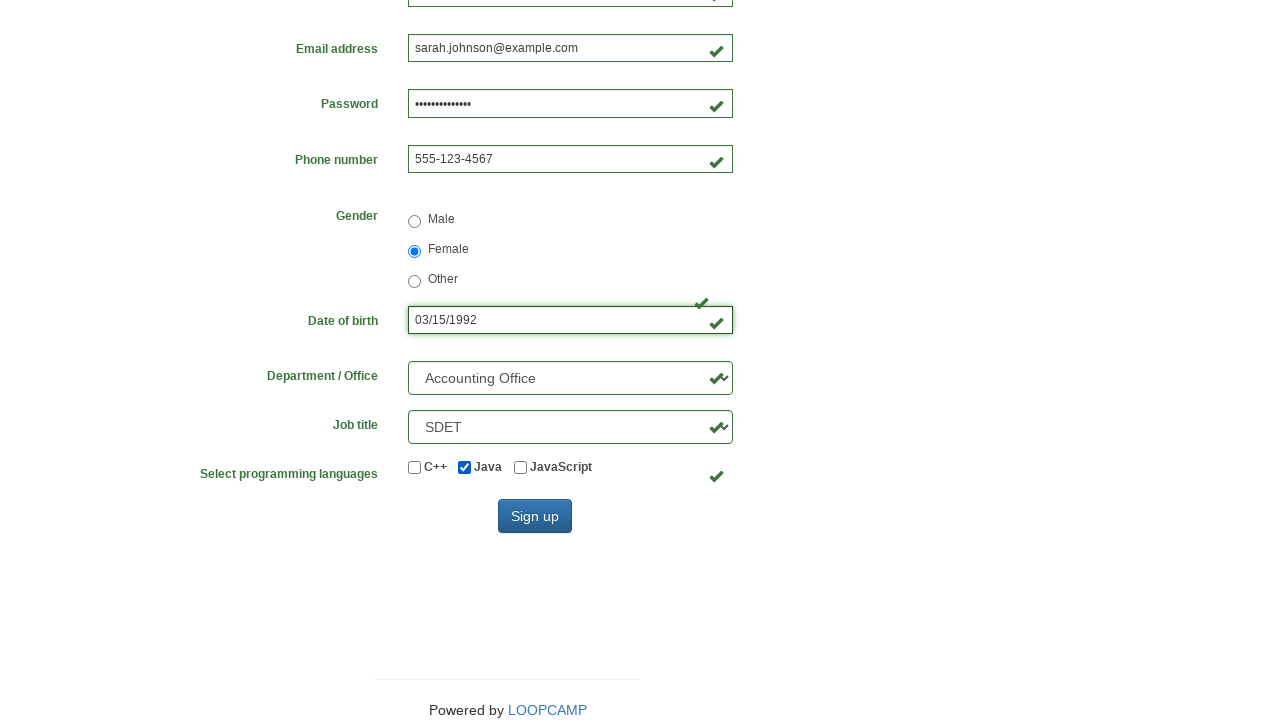

Clicked 'Sign up' button to submit registration form at (535, 516) on button[type='submit']:has-text('Sign up')
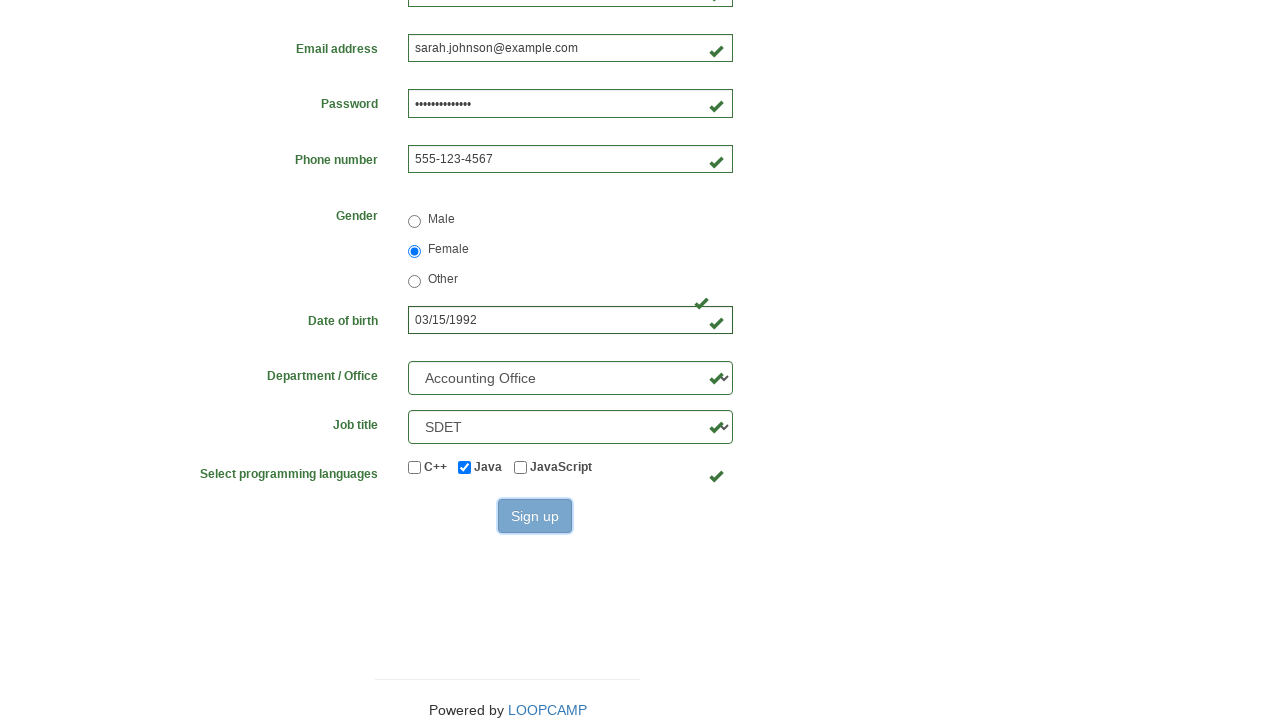

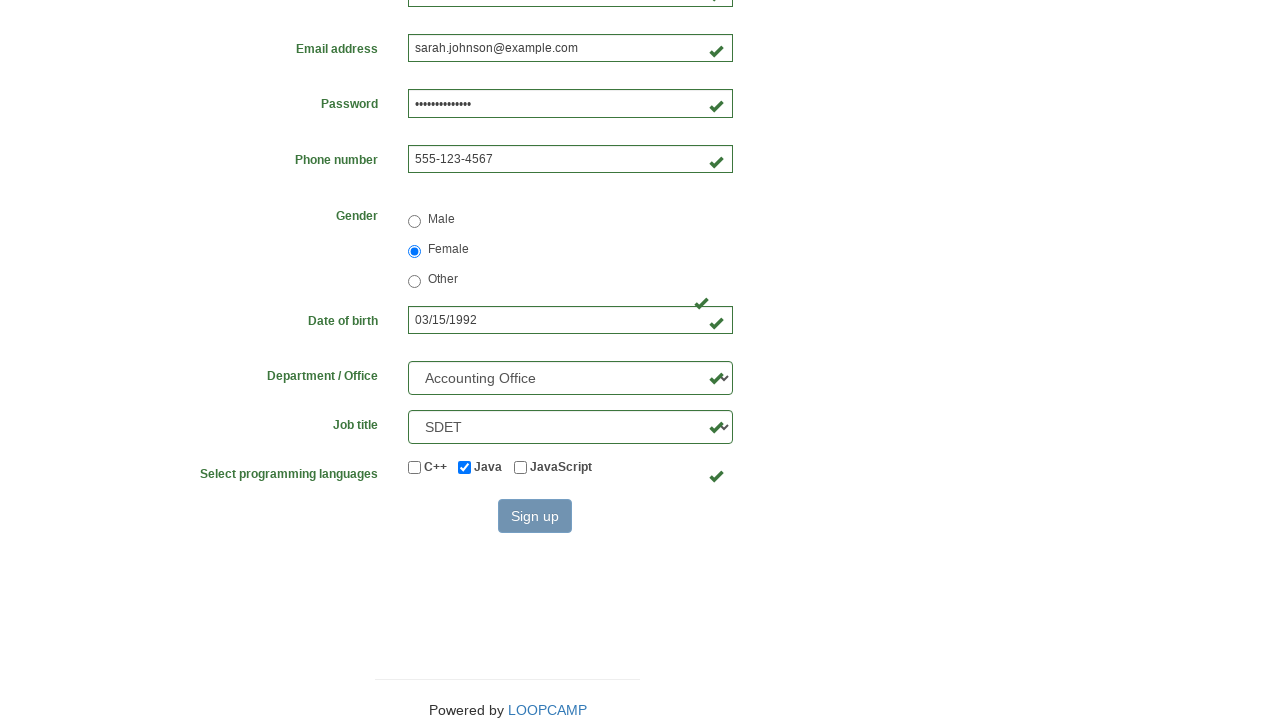